Tests horizontal slider functionality by dragging the slider handle to the right and verifying the displayed value increases from 0.

Starting URL: https://the-internet.herokuapp.com/horizontal_slider

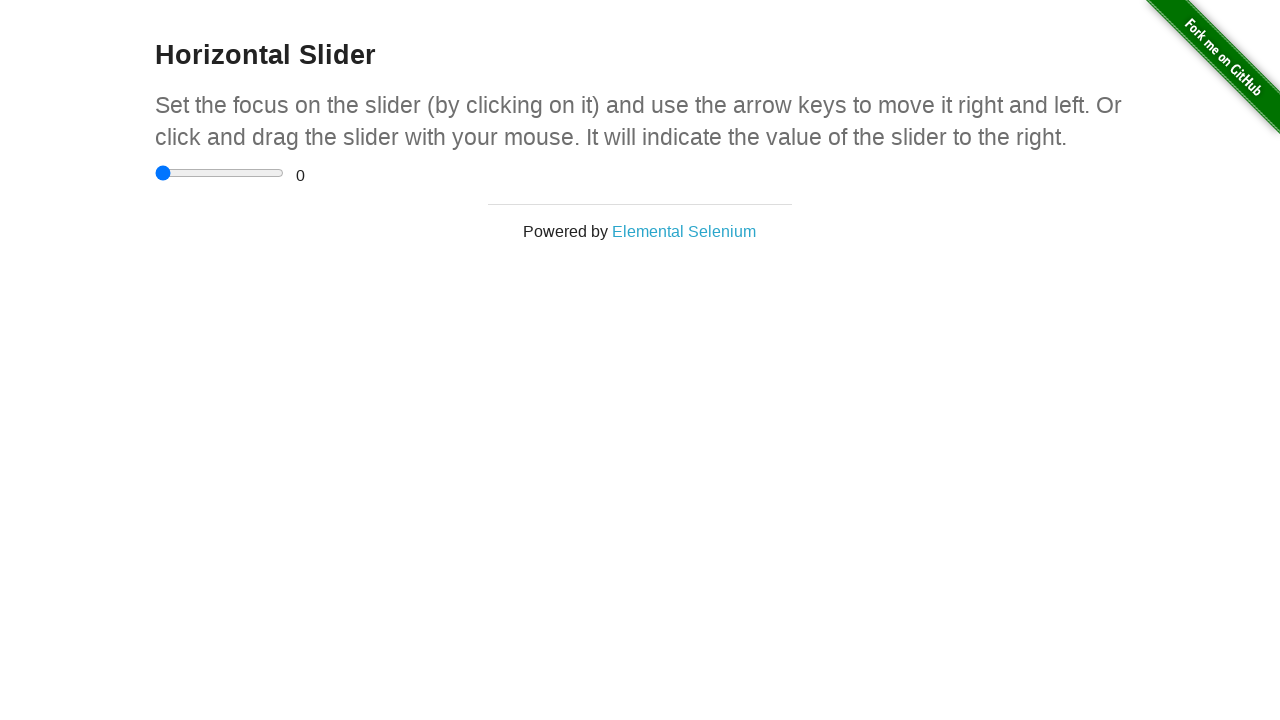

Waited for horizontal slider element to be displayed
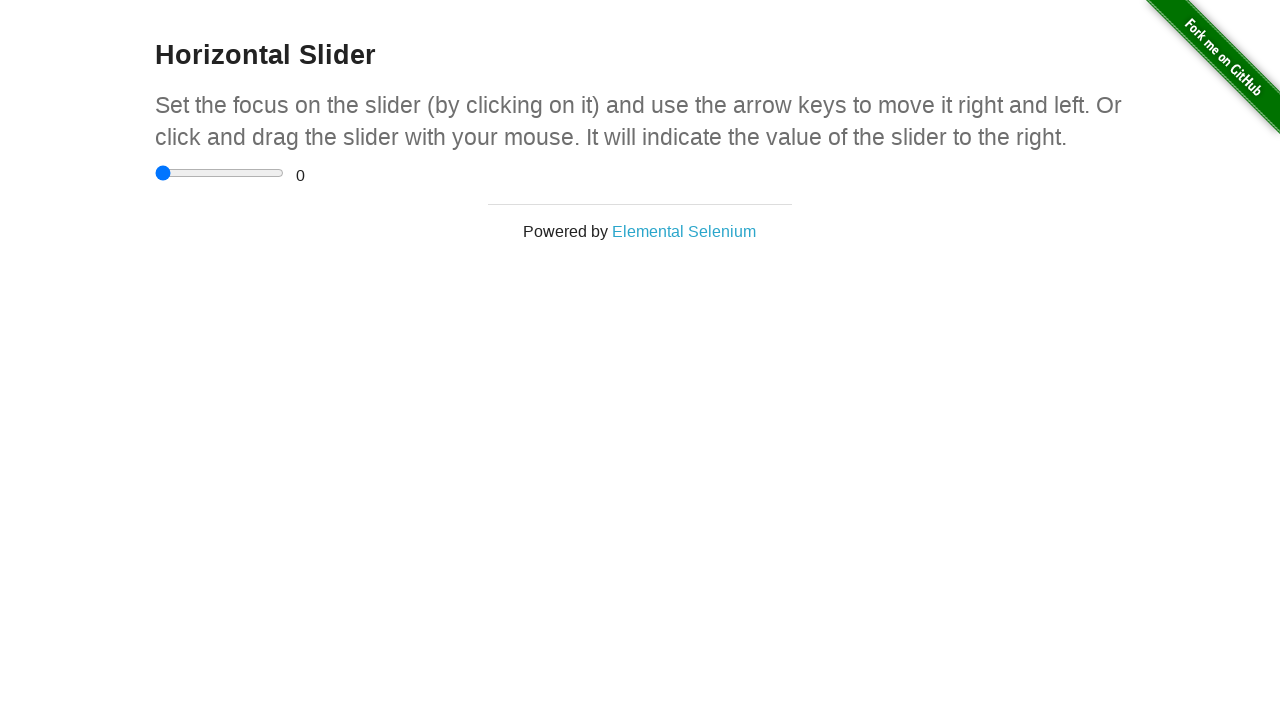

Located the slider element
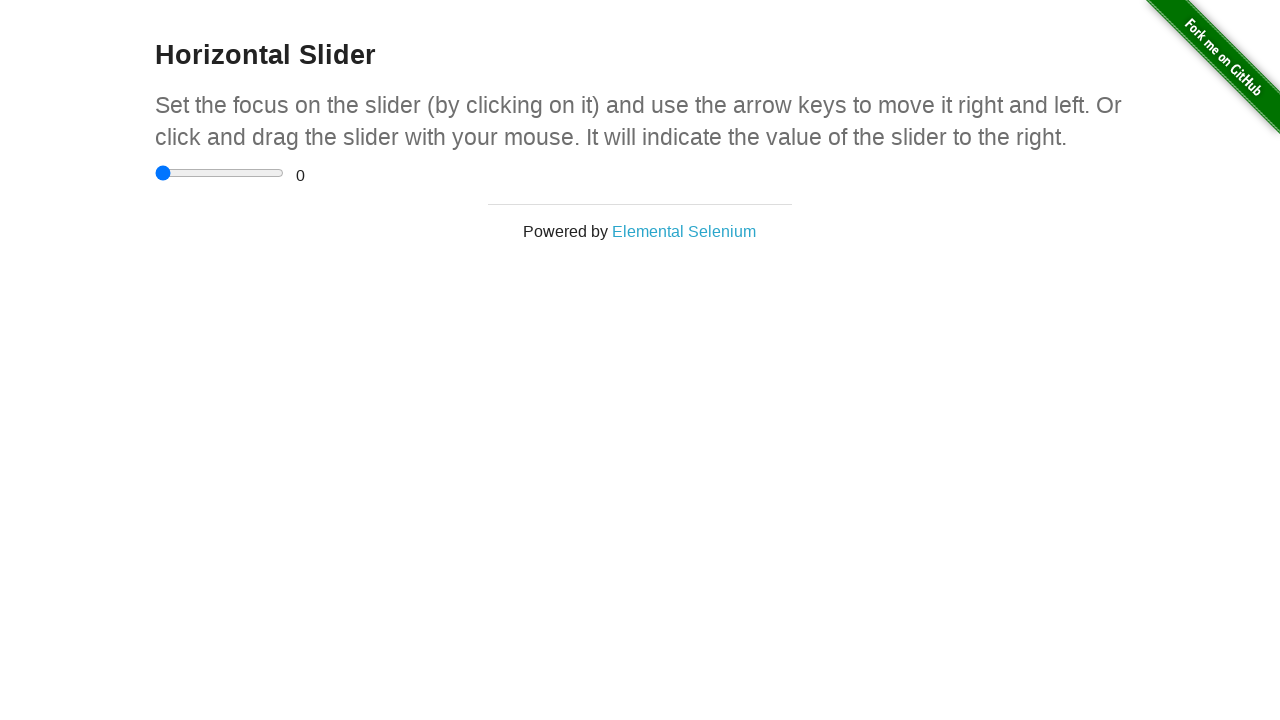

Retrieved slider's bounding box for drag calculation
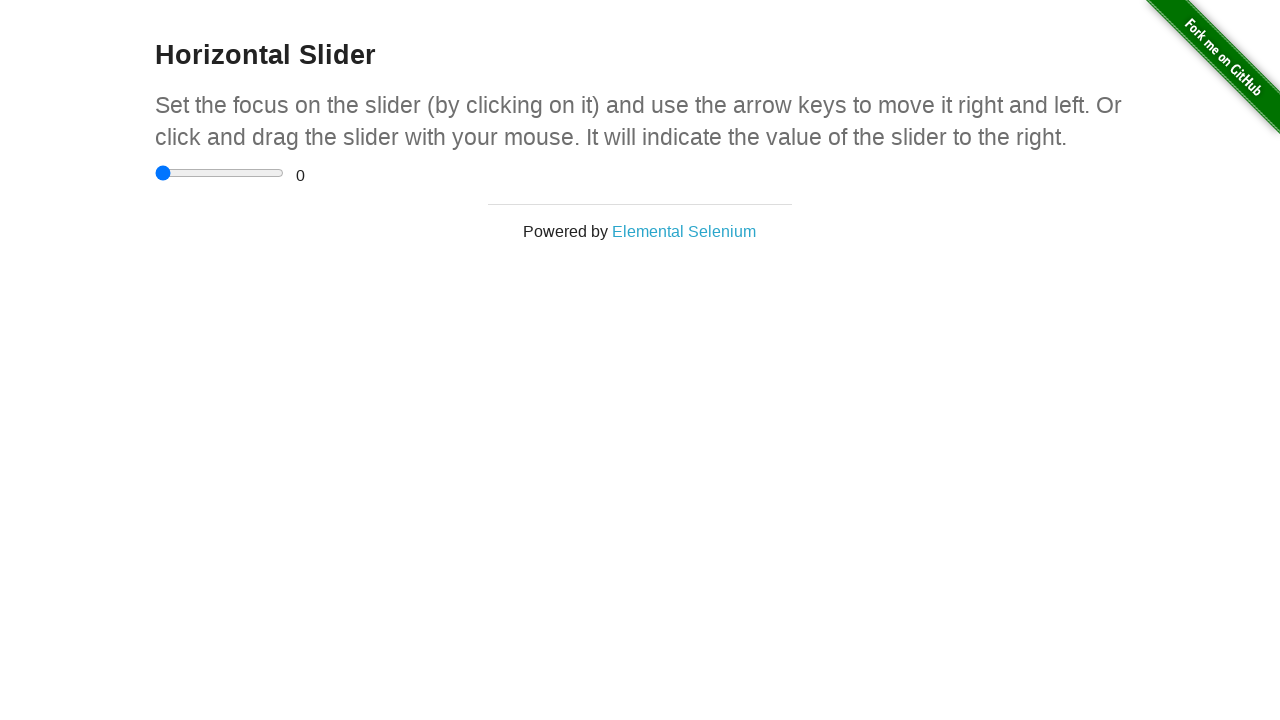

Dragged slider handle to the right (halfway across width) at (220, 173)
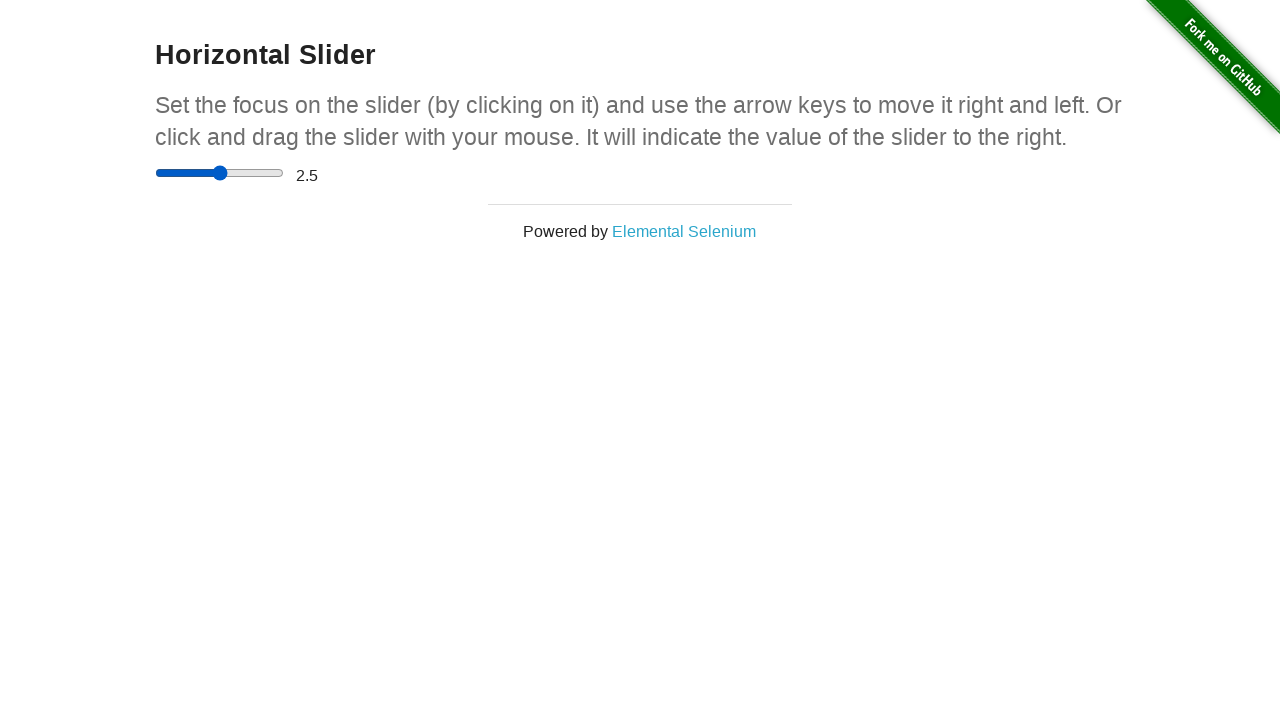

Located the range value display element
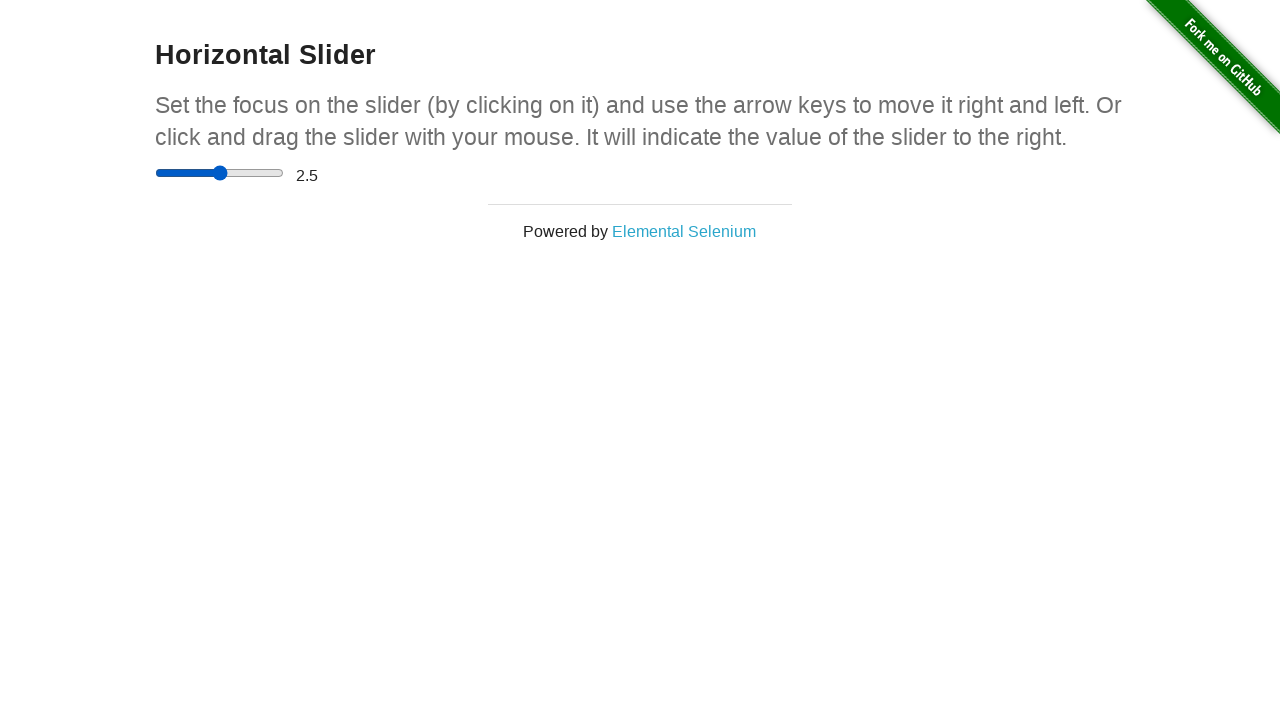

Verified that slider value increased above 0
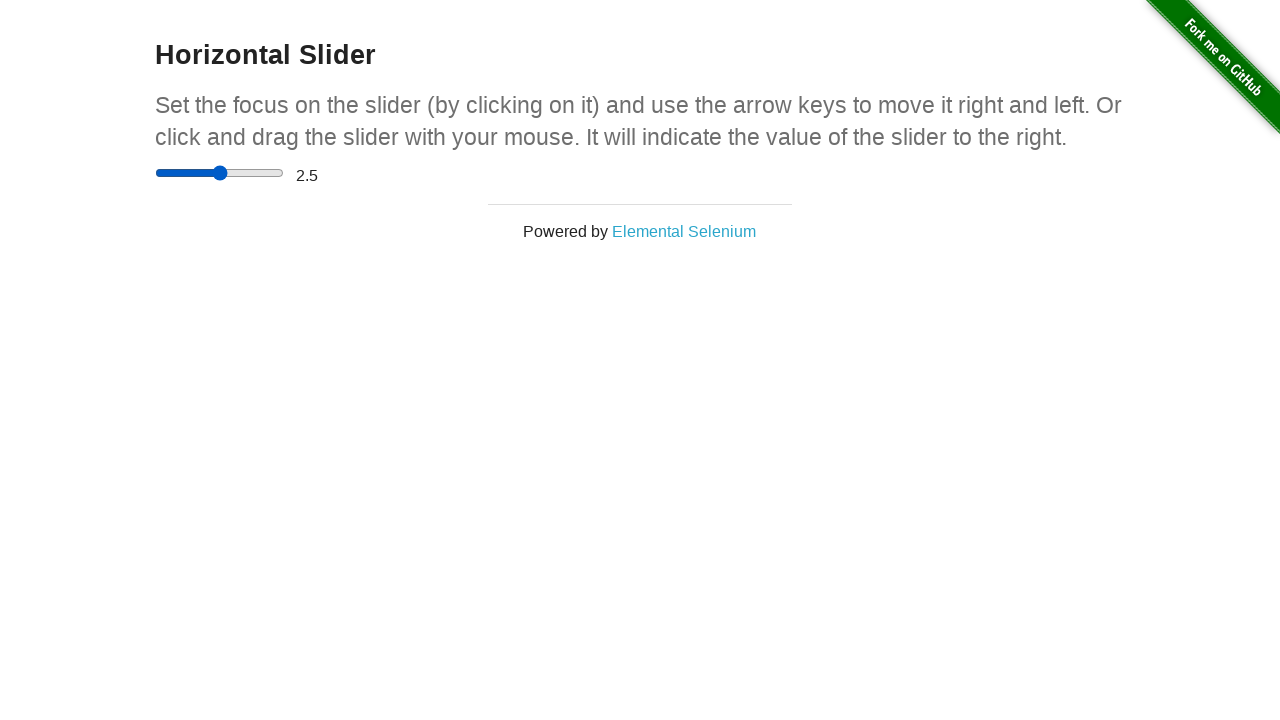

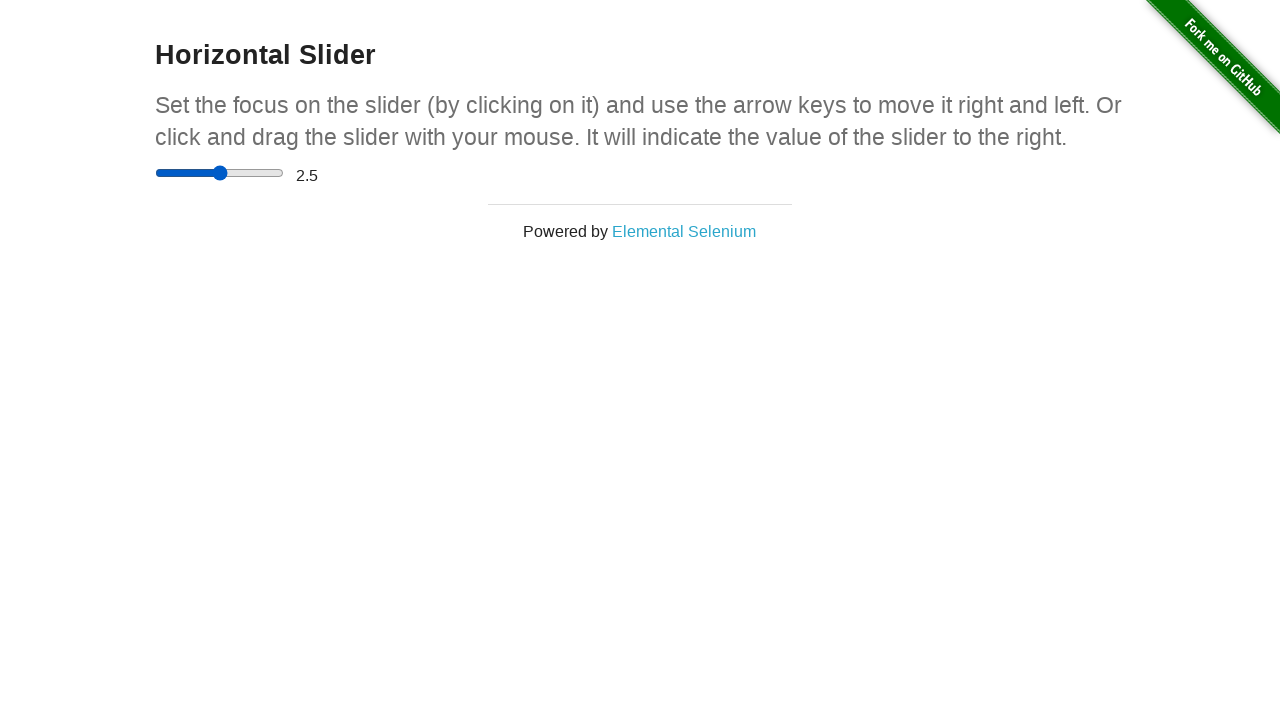